Tests that the items left counter correctly displays the number of incomplete todos

Starting URL: https://todomvc.com/examples/react/dist/

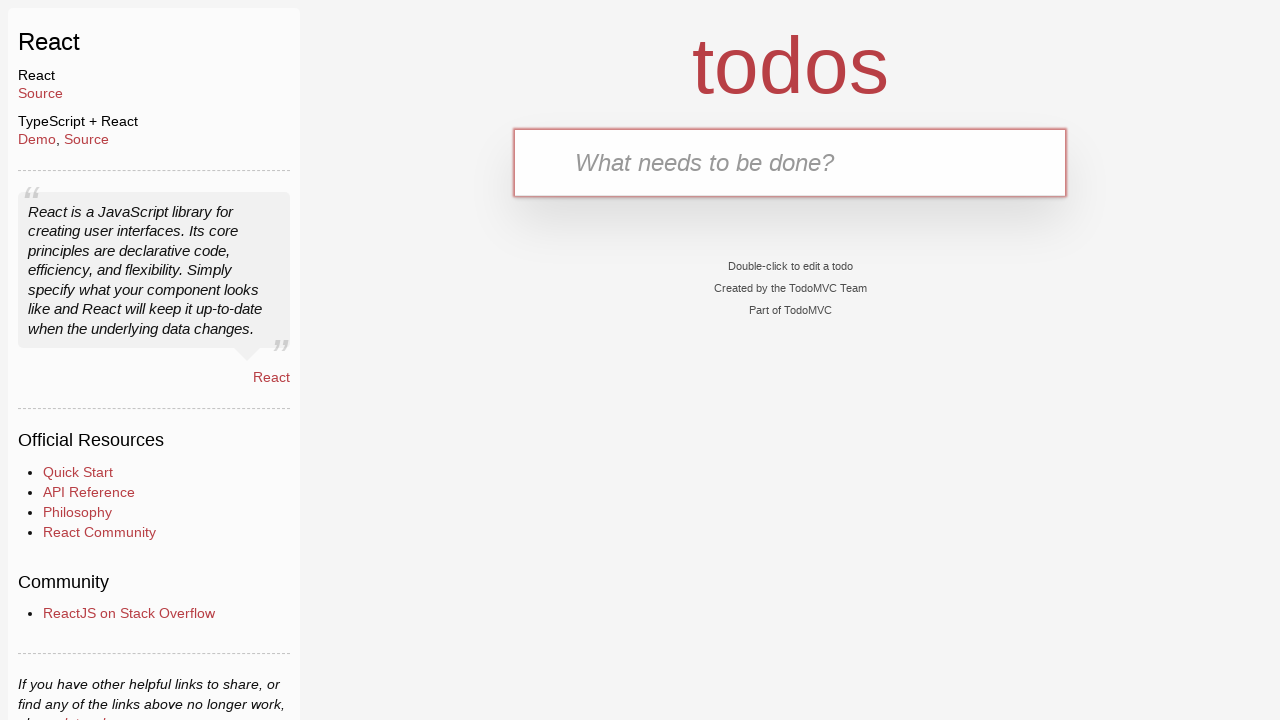

Filled new todo input field with 'Testdo1' on .new-todo
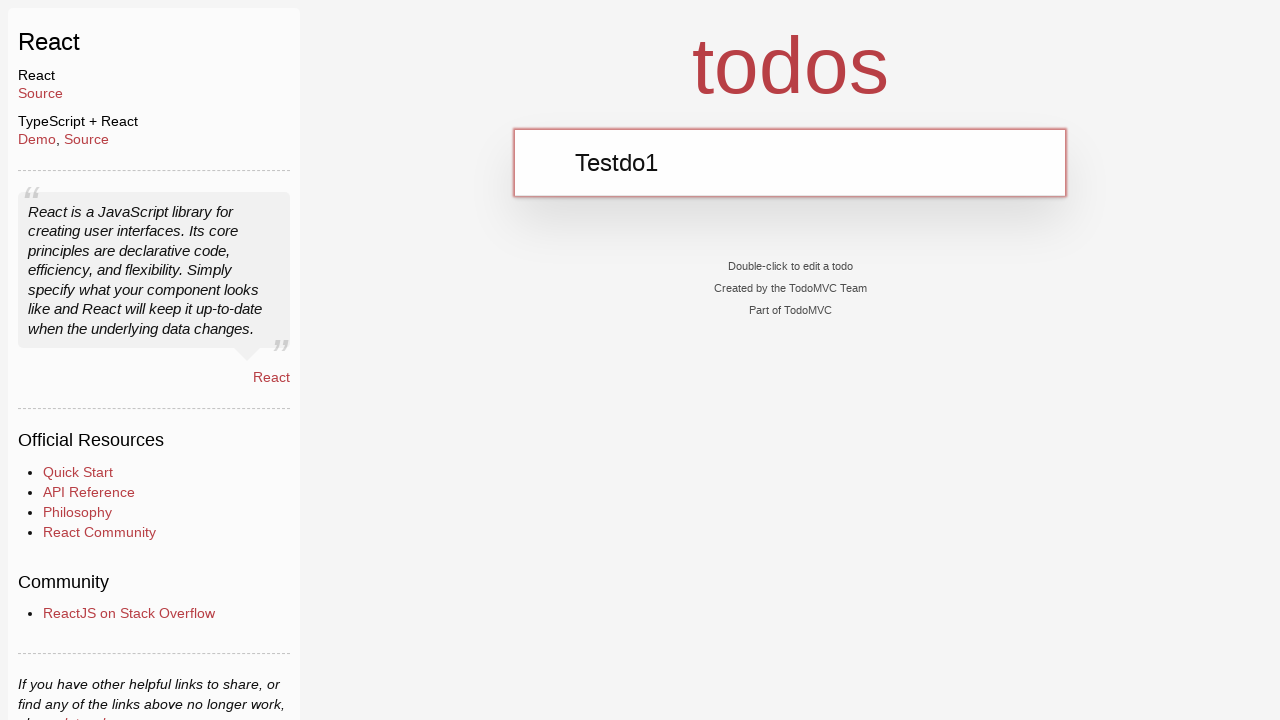

Pressed Enter to add first todo on .new-todo
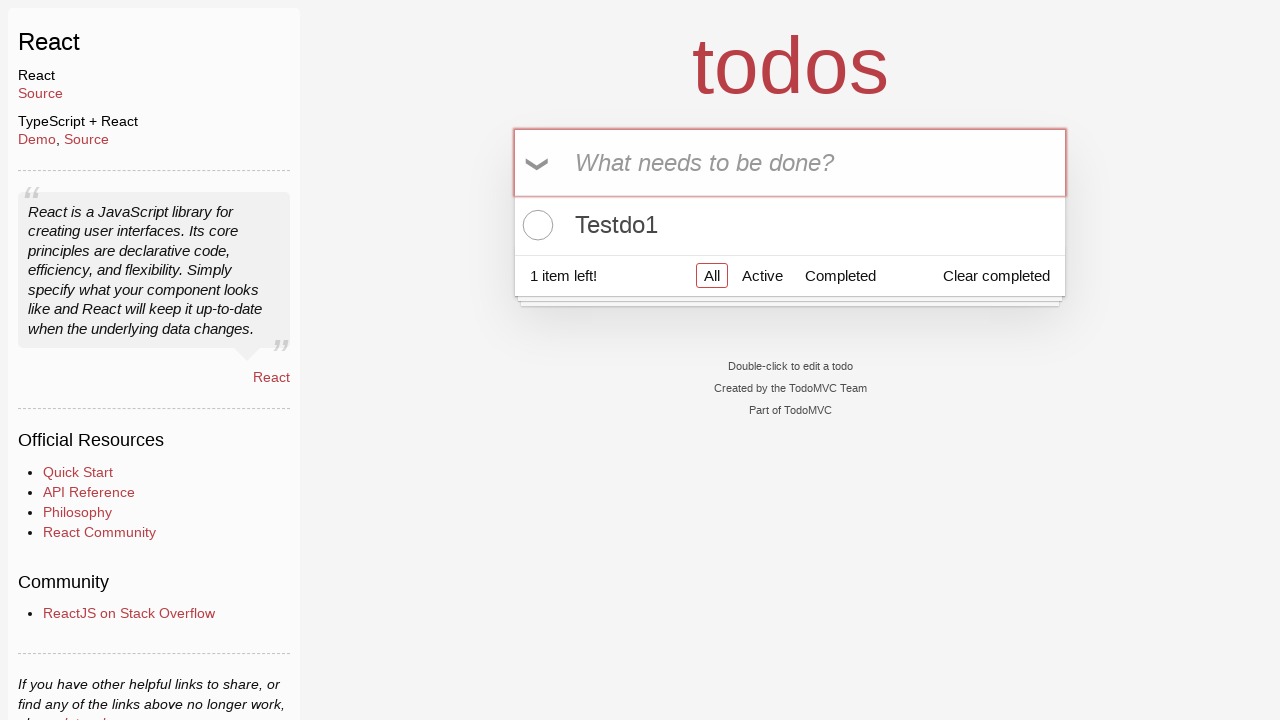

Filled new todo input field with 'Testdo2' on .new-todo
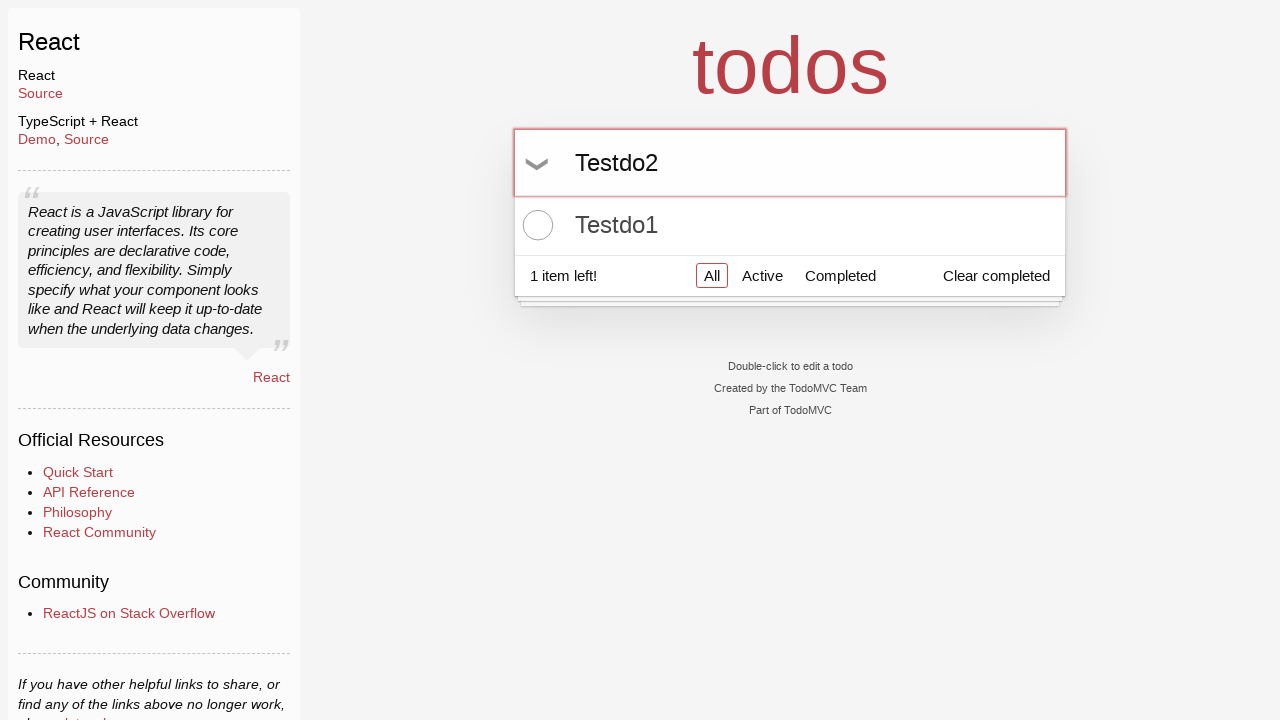

Pressed Enter to add second todo on .new-todo
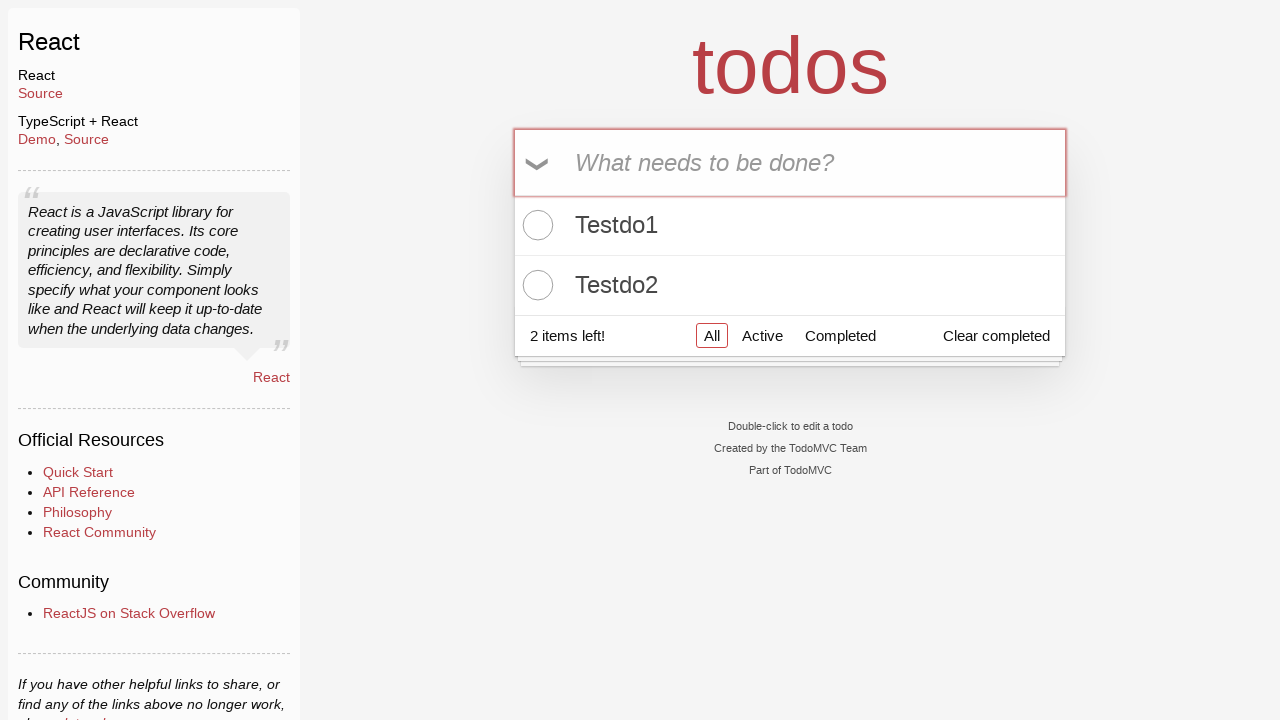

Filled new todo input field with 'Testdo3' on .new-todo
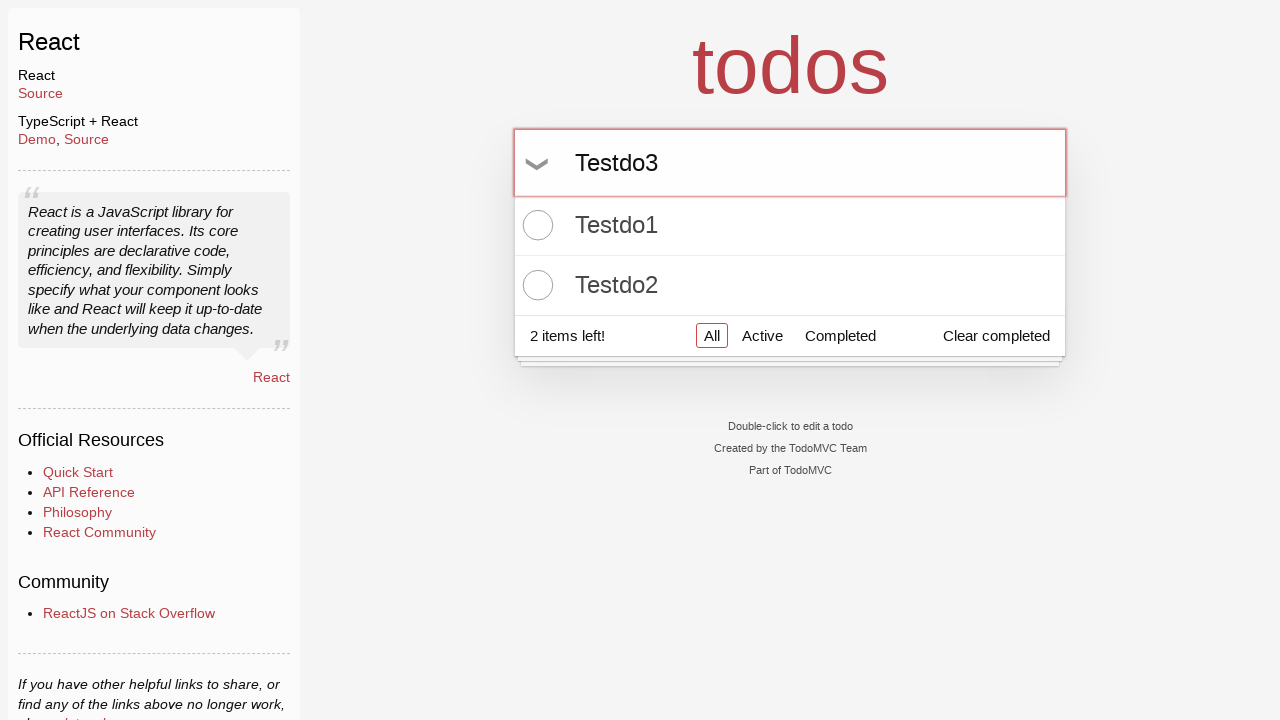

Pressed Enter to add third todo on .new-todo
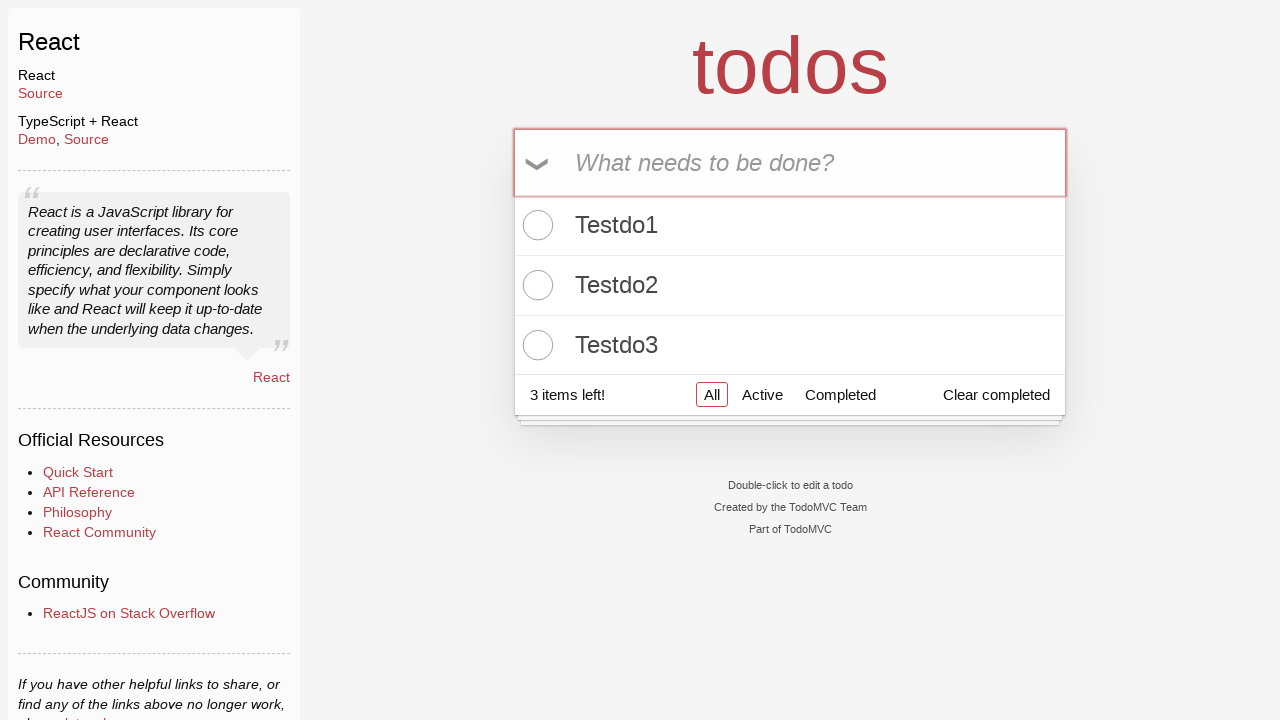

Verified items left counter displays '3 items left'
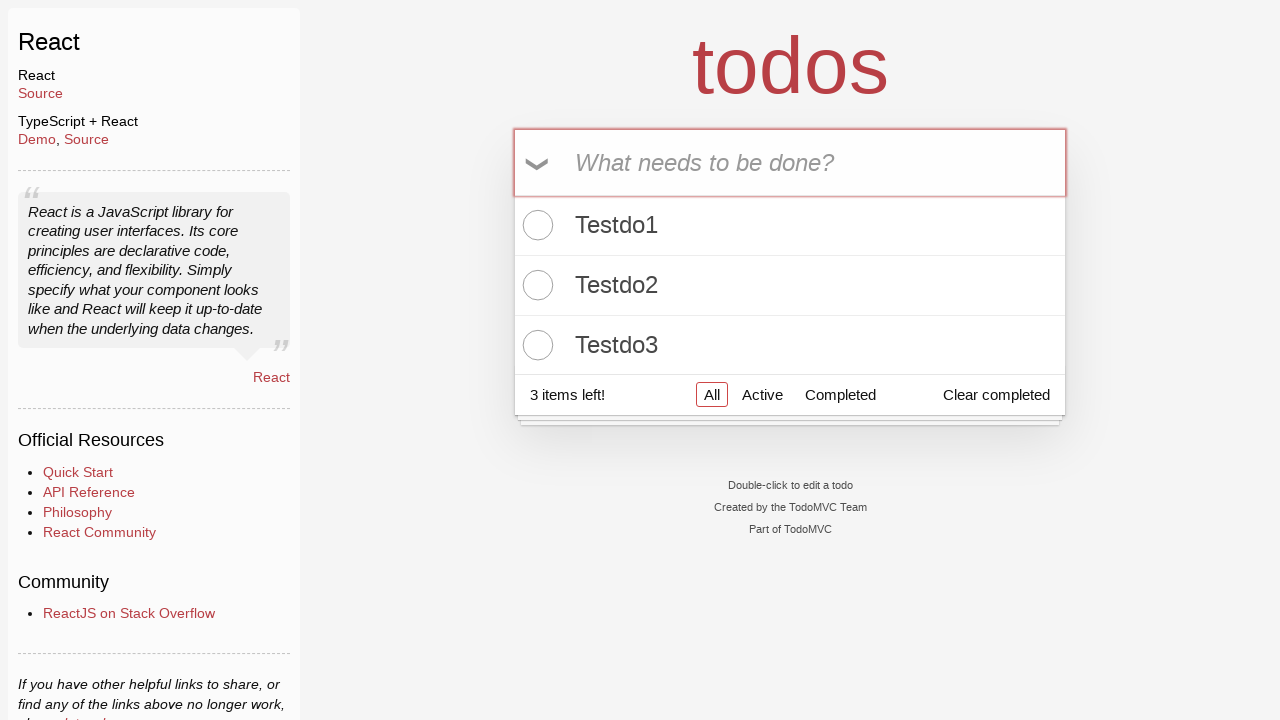

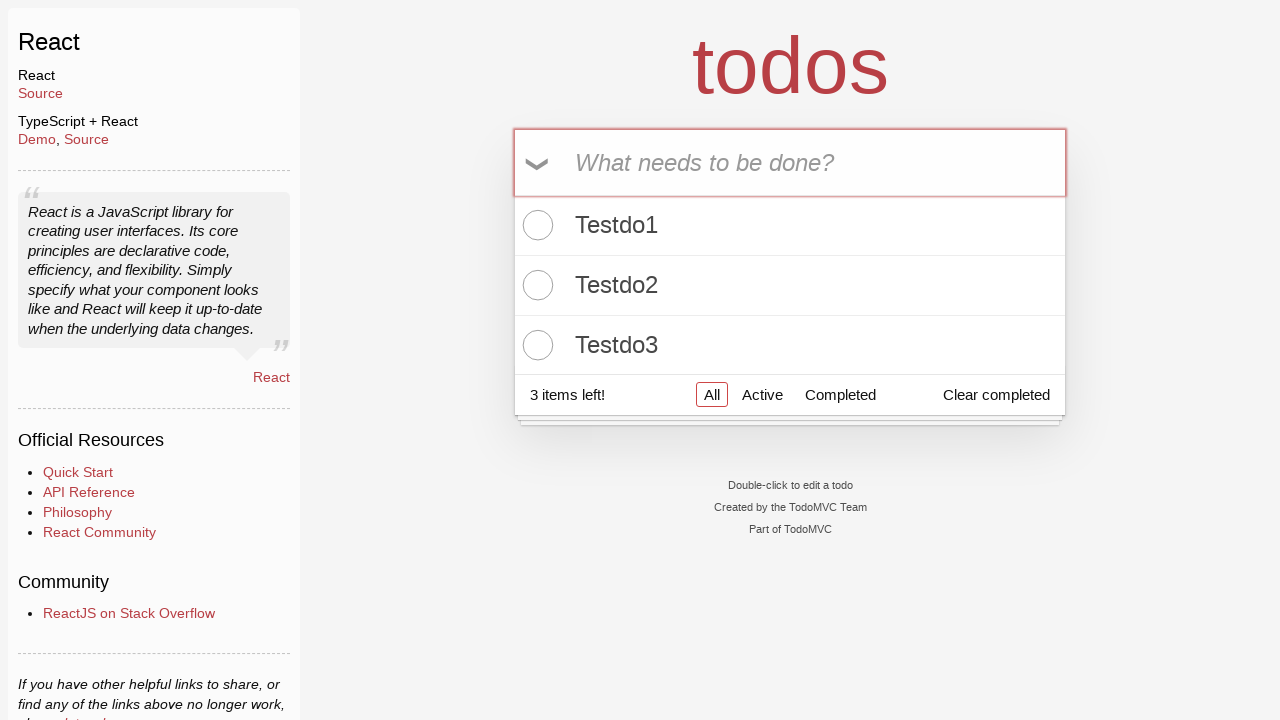